Tests form interaction on a training ground page by filling two input fields and clicking a button

Starting URL: http://techstepacademy.com/training-ground

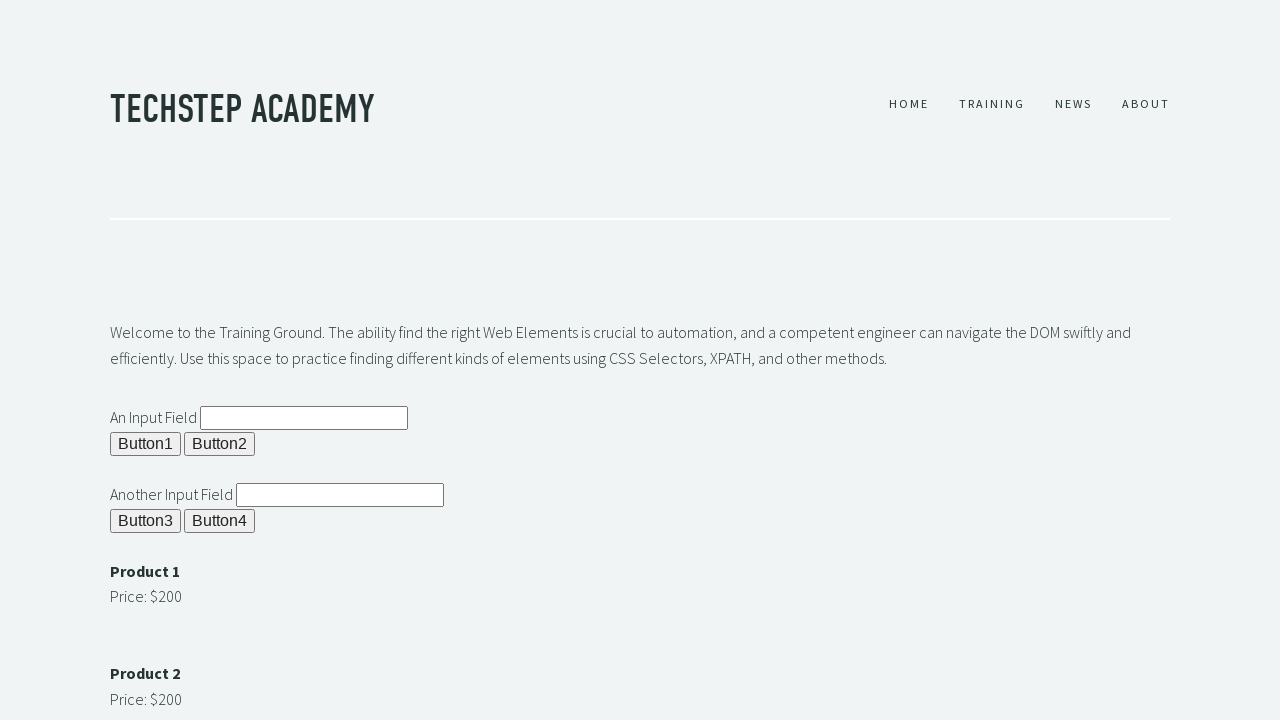

Filled first input field with 'Some text' on #ipt1
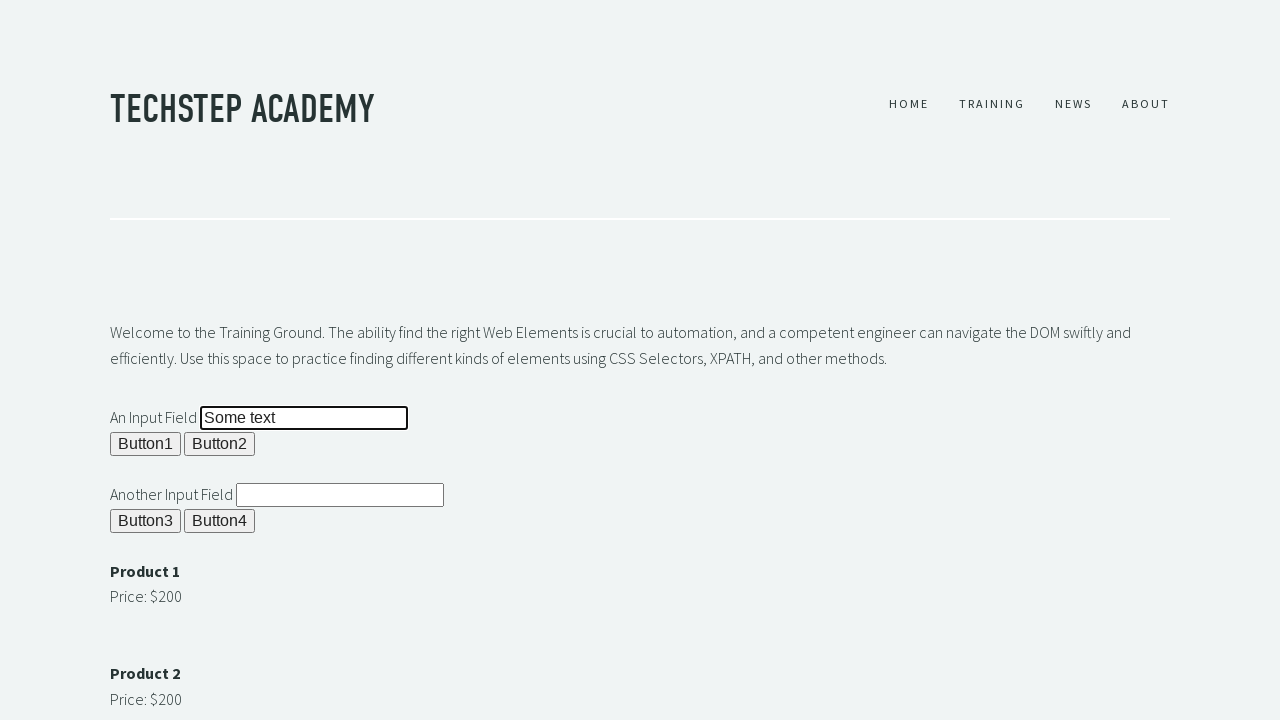

Filled second input field with 'Test text' on #ipt2
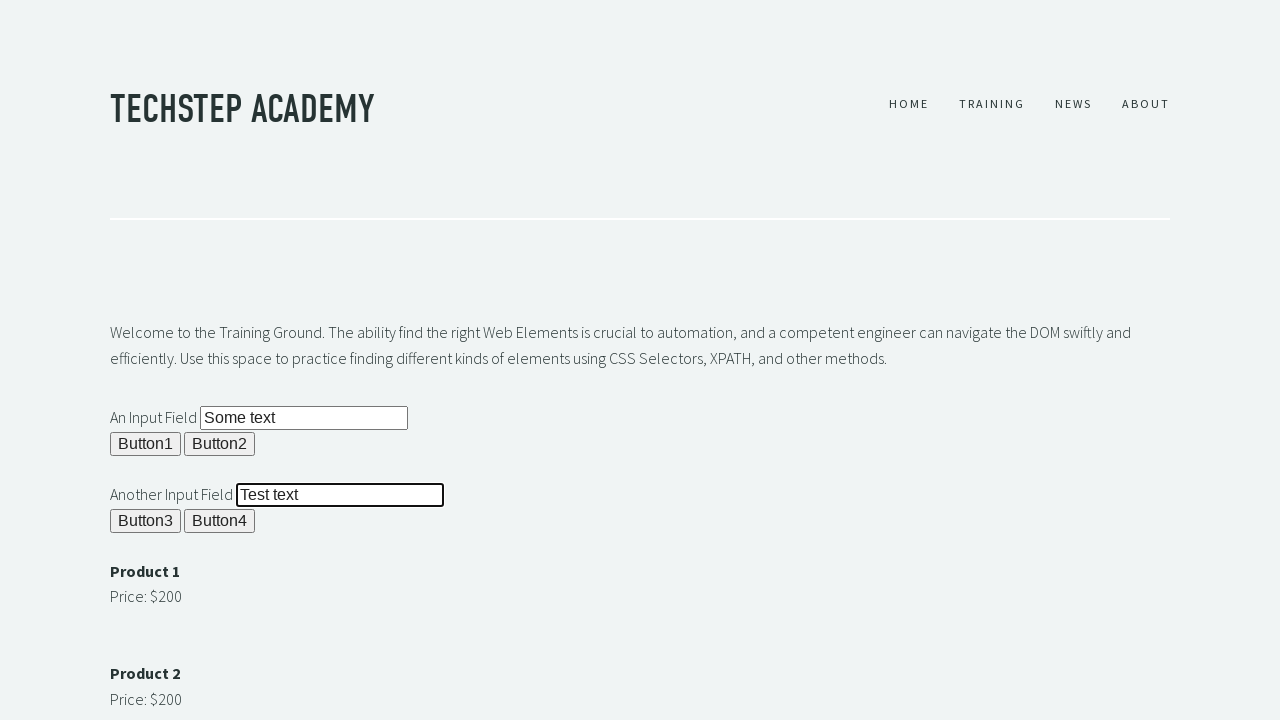

Clicked submit button to complete form interaction at (220, 521) on #b4
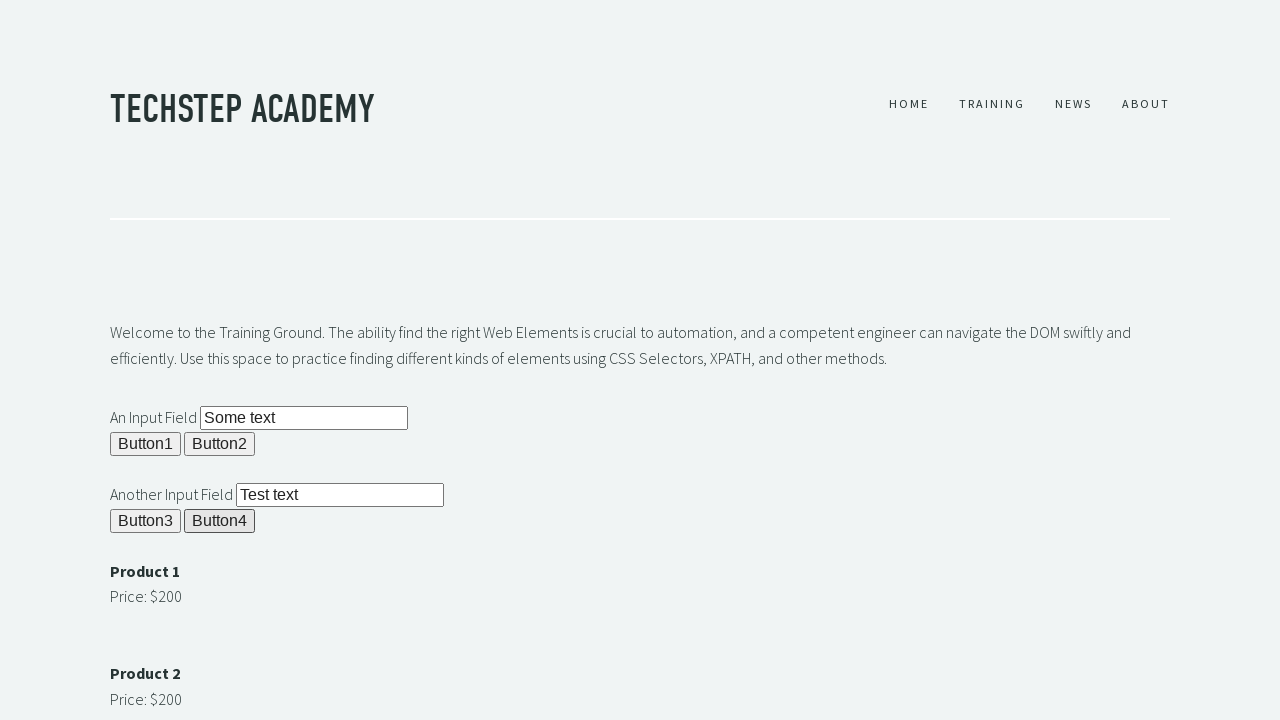

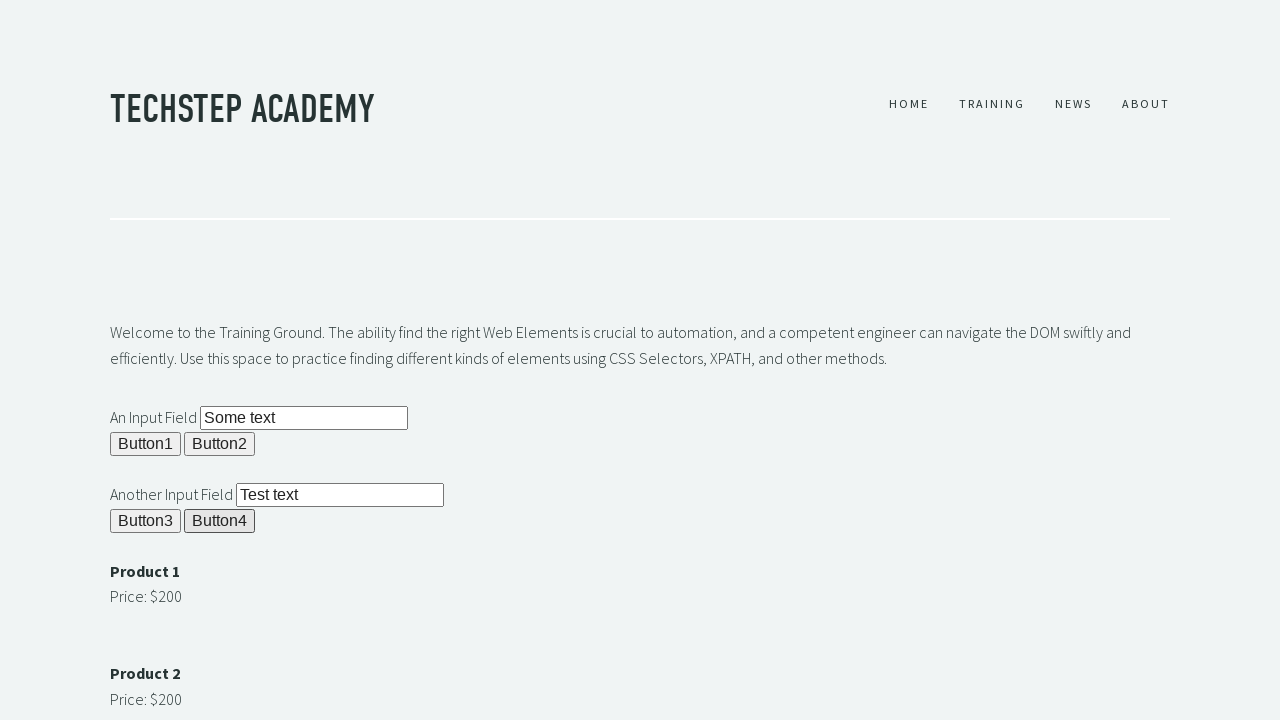